Tests clicking the "Get Started" button on the Playwright homepage and verifies navigation to the docs/intro page with the installation header visible.

Starting URL: https://playwright.dev

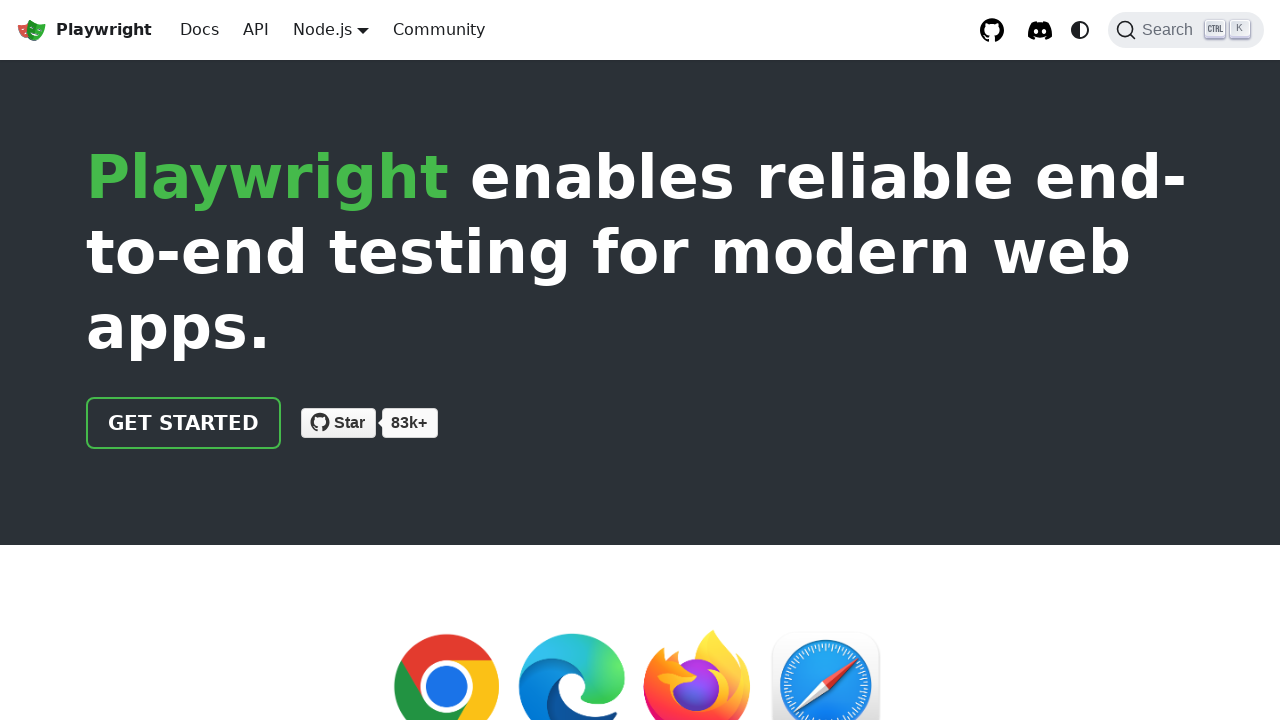

Clicked Get Started button on Playwright homepage at (184, 423) on a.getStarted_Sjon:has-text('Get started')
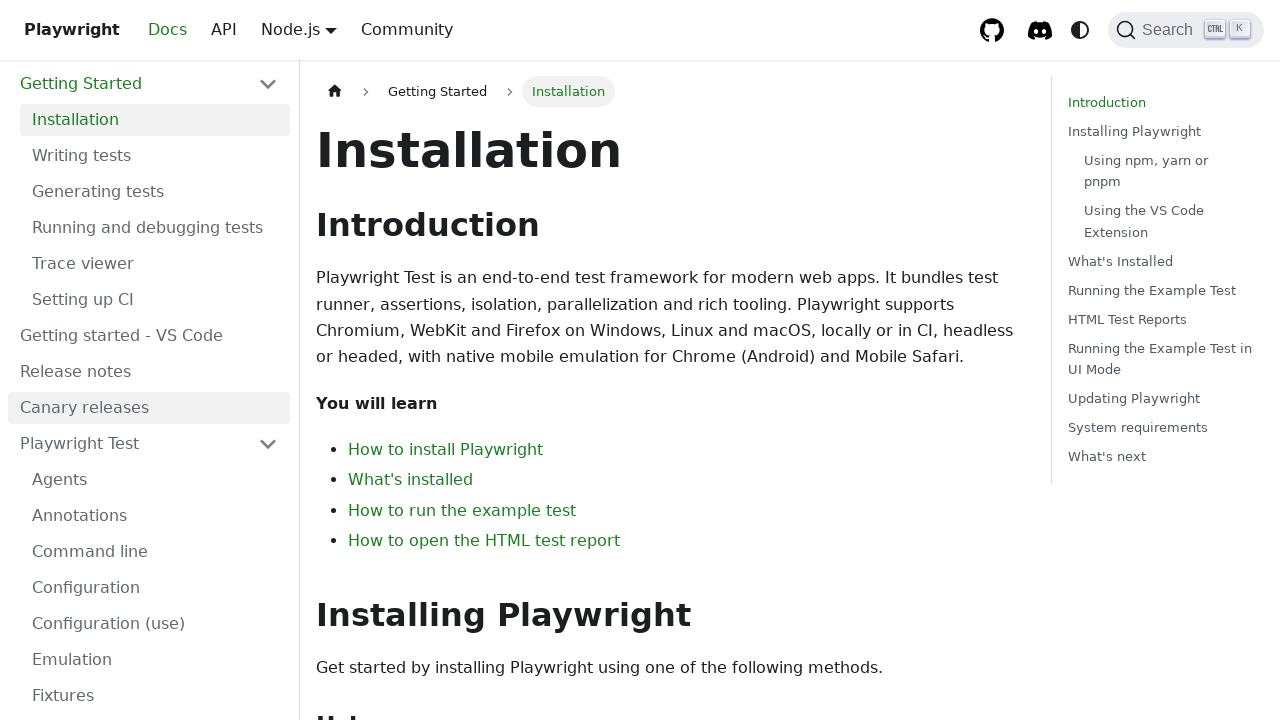

Navigated to docs/intro page
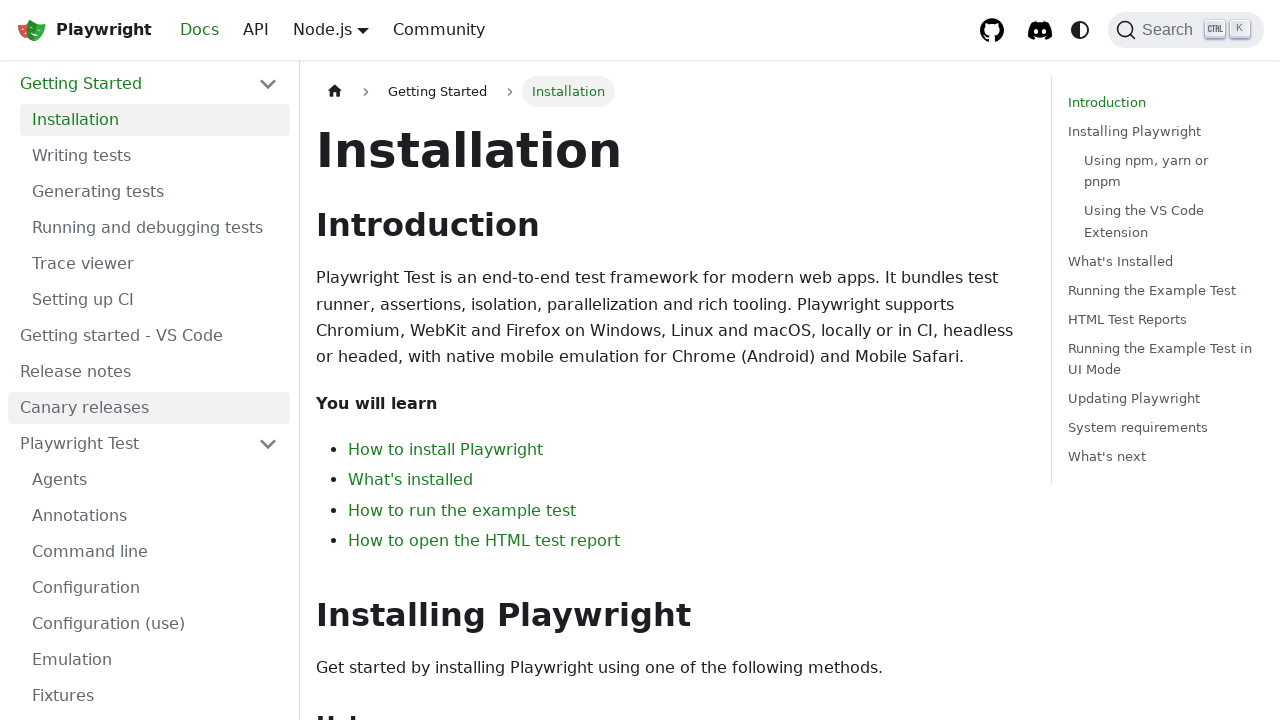

Installation header is visible on the page
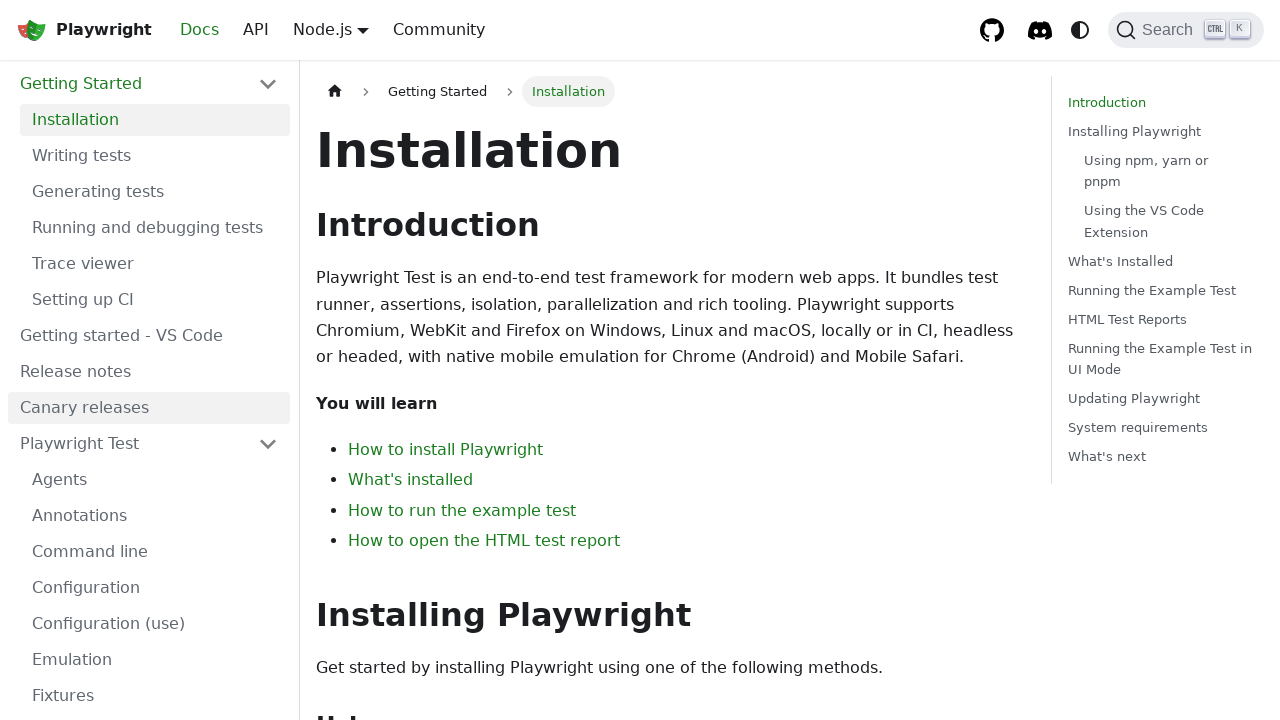

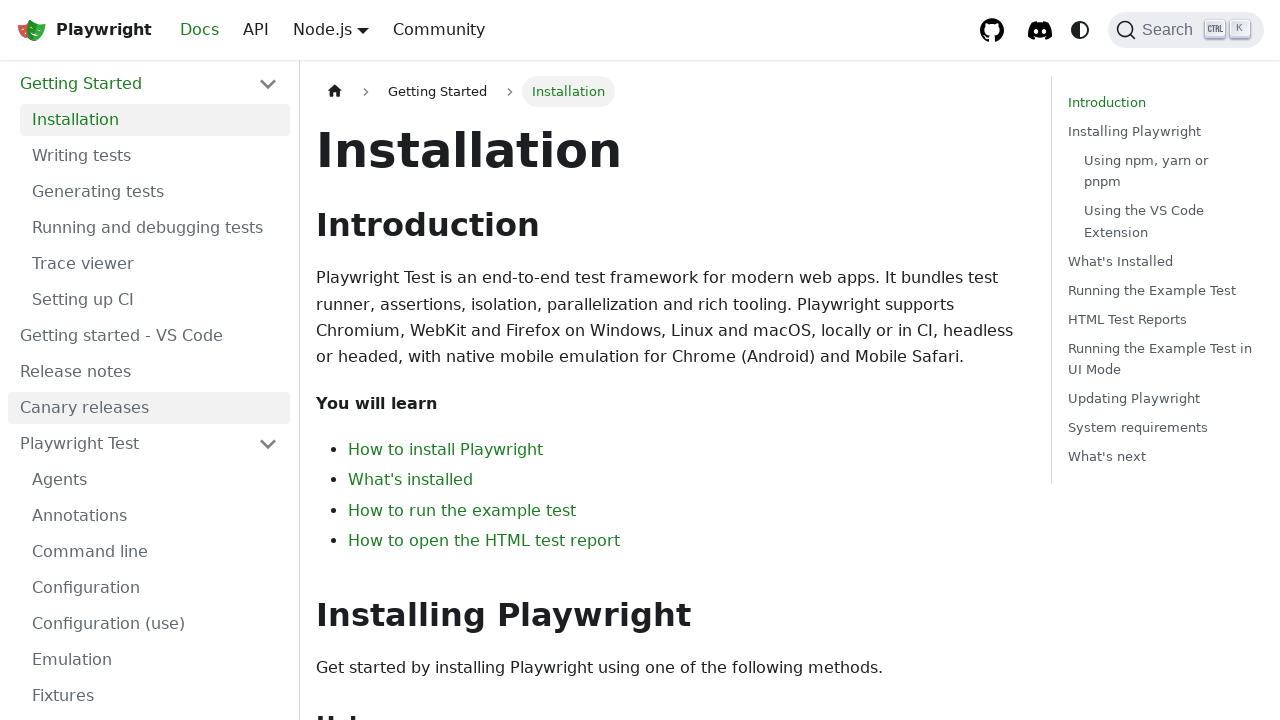